Tests accepting a JavaScript alert dialog by clicking a button and accepting the alert

Starting URL: https://automationfc.github.io/basic-form/index.html

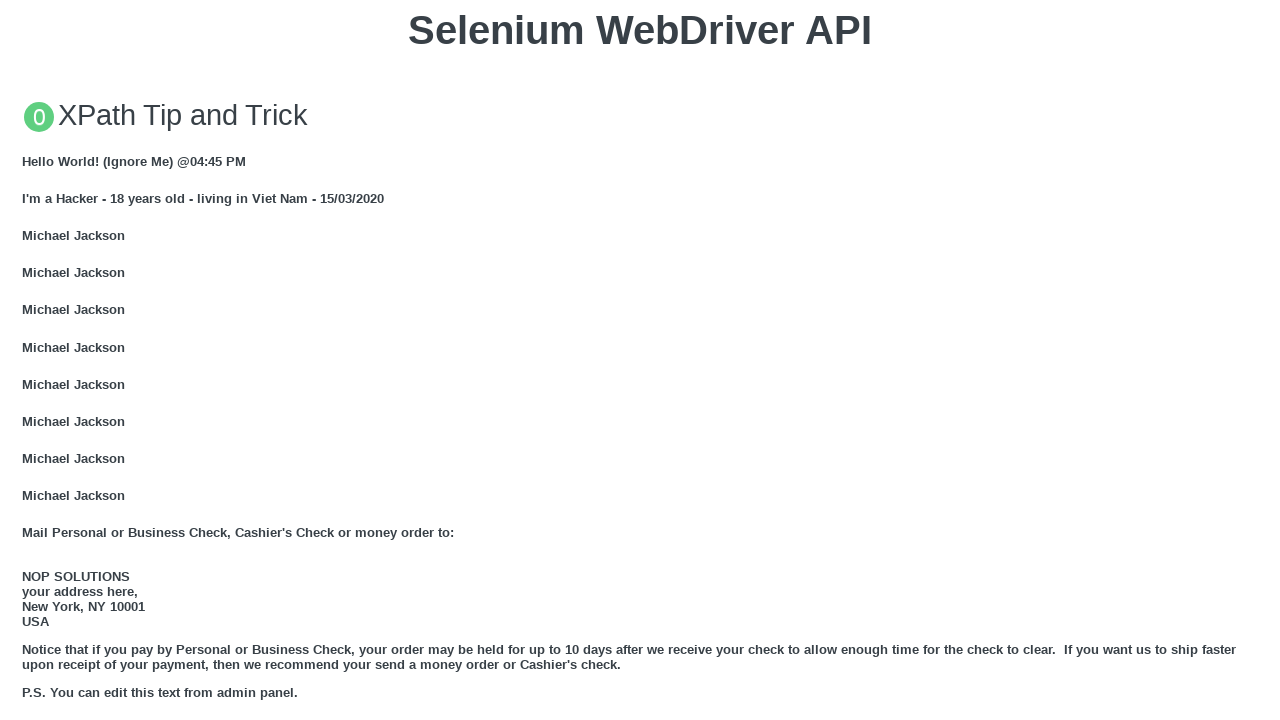

Clicked button to trigger JavaScript alert at (640, 360) on xpath=//button[text()='Click for JS Alert']
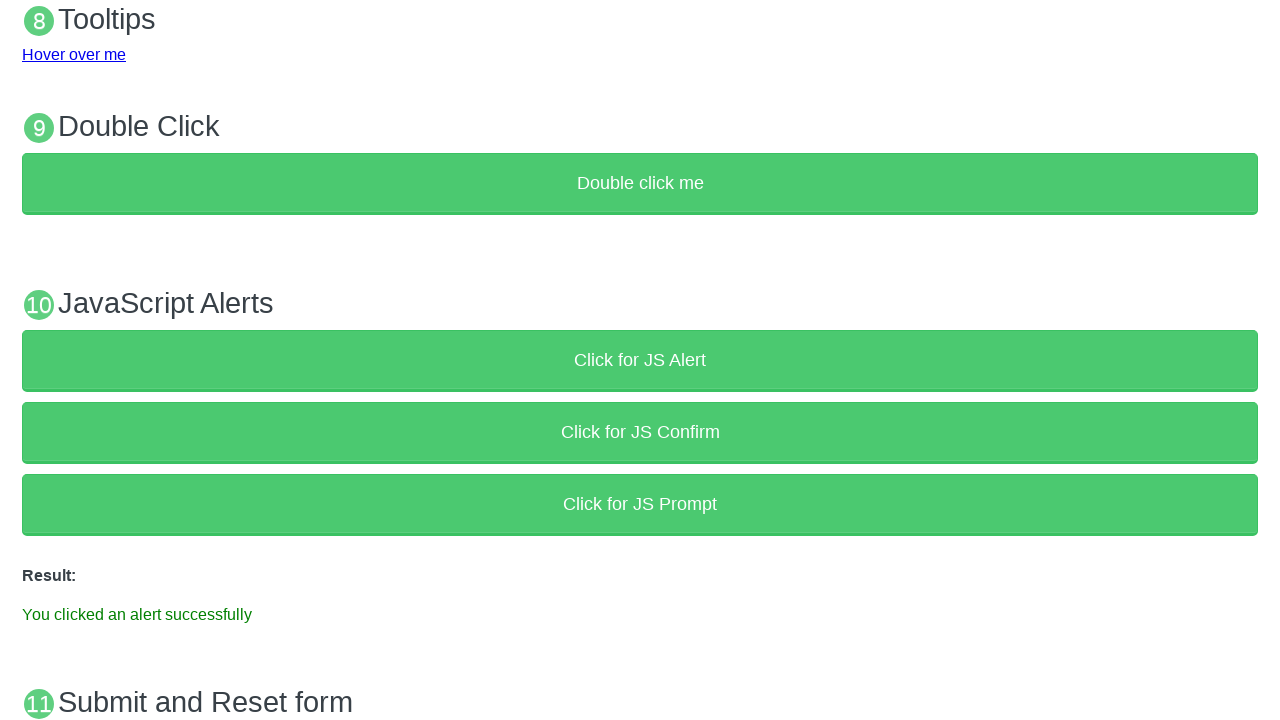

Set up dialog handler to accept the alert
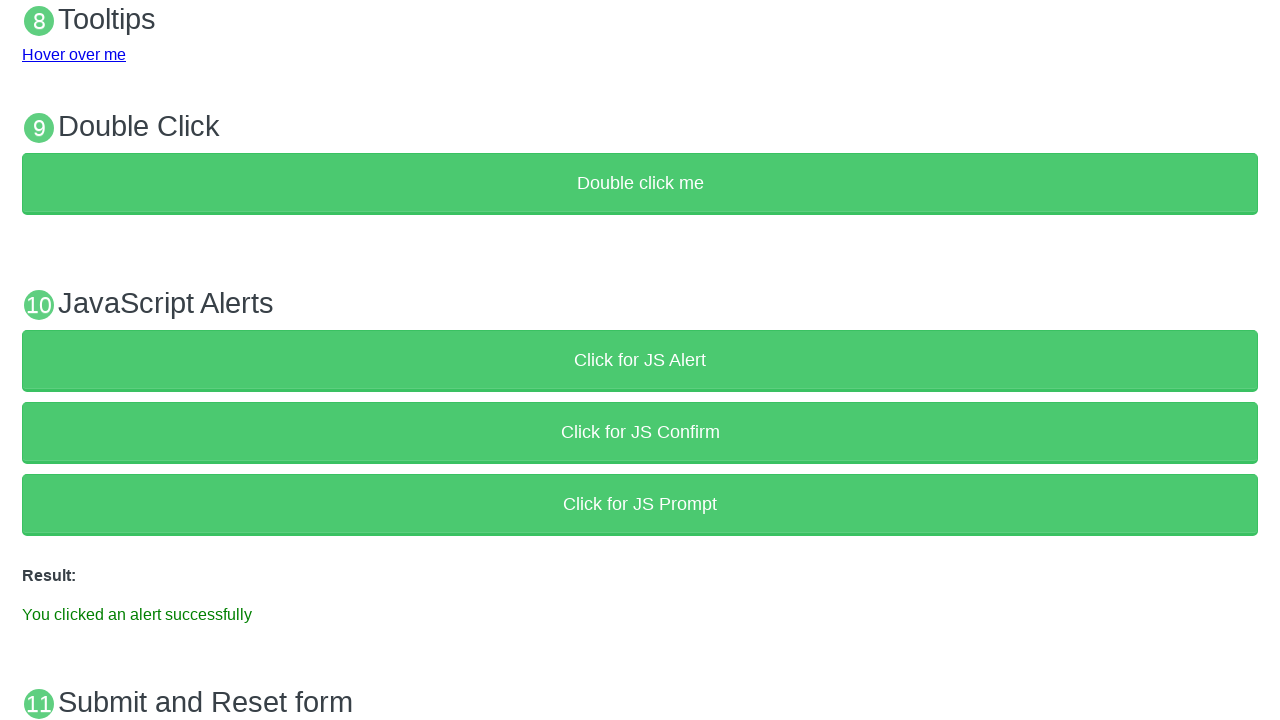

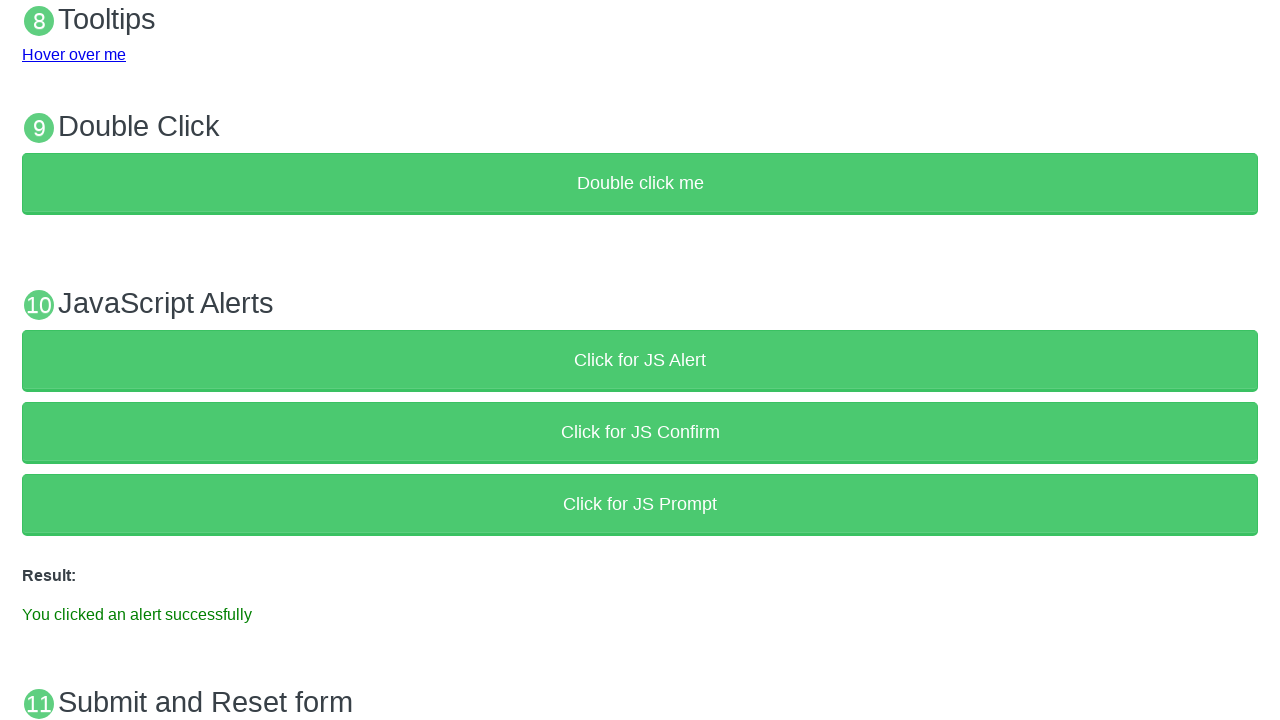